Tests clicking show button to reveal hidden text, verifying the text content, then clicking hide button

Starting URL: https://kristinek.github.io/site/examples/actions

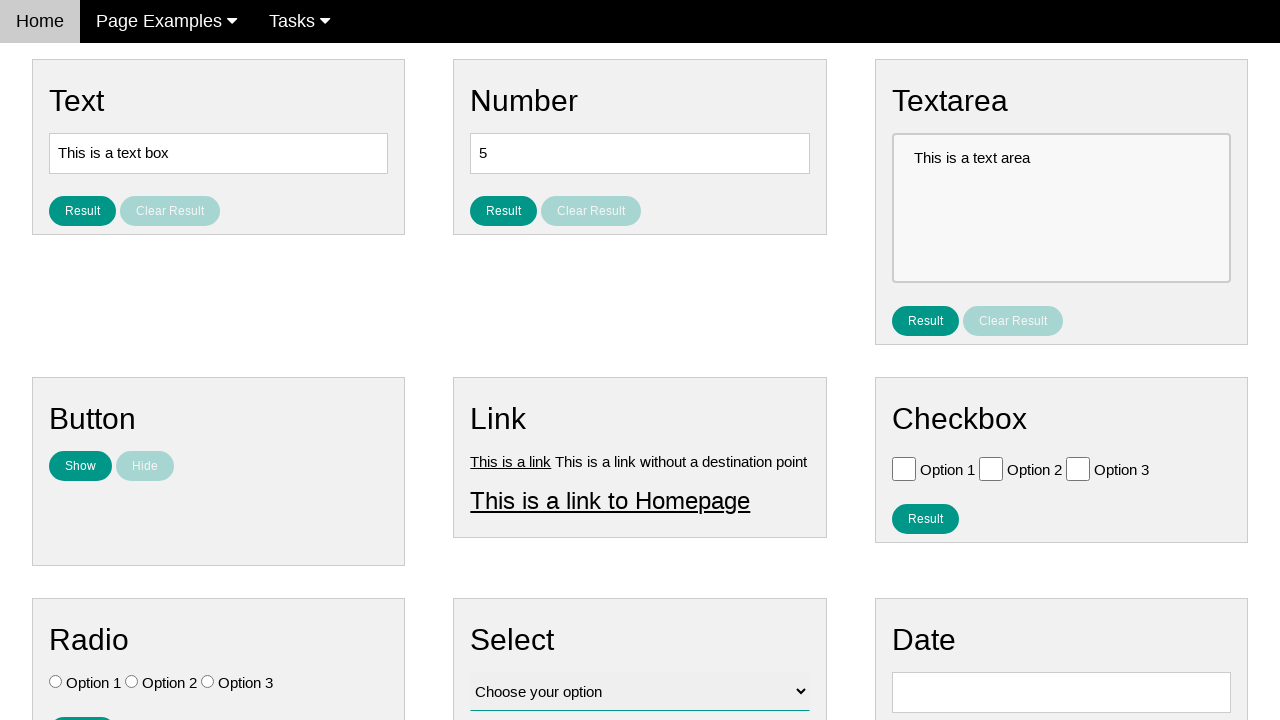

Clicked show button to reveal hidden text at (80, 466) on #show_text
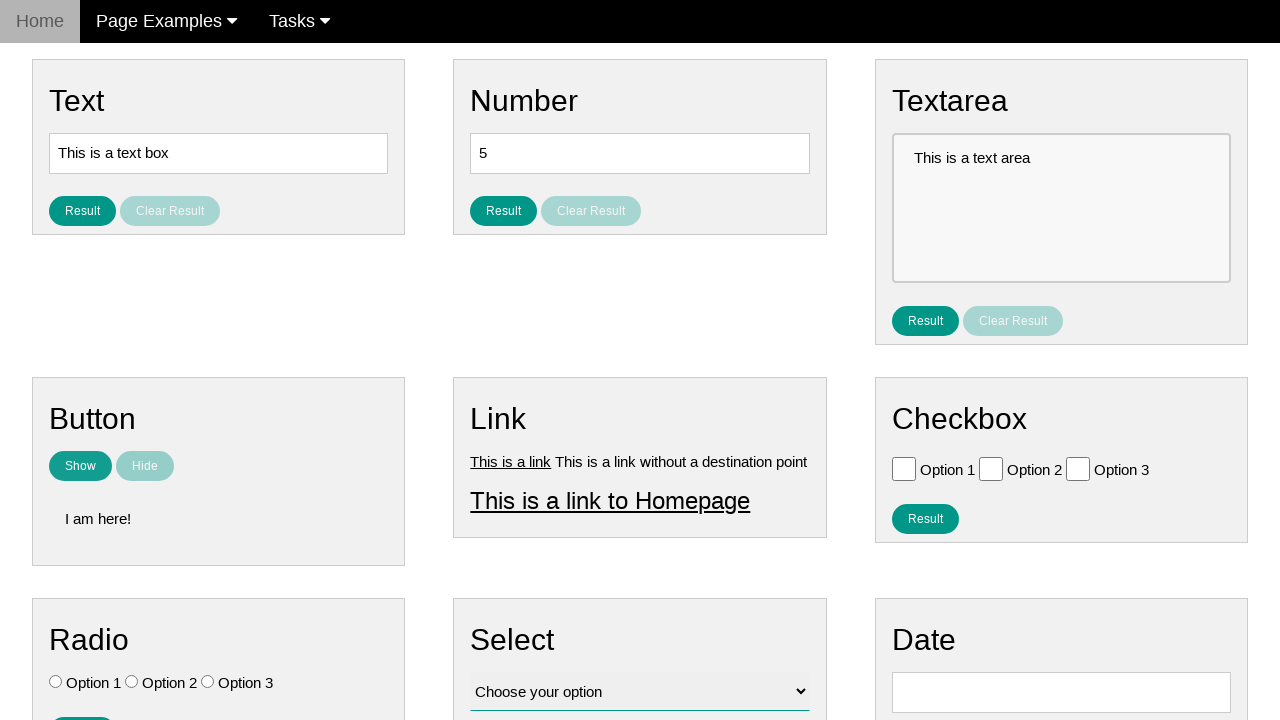

Located hidden text element
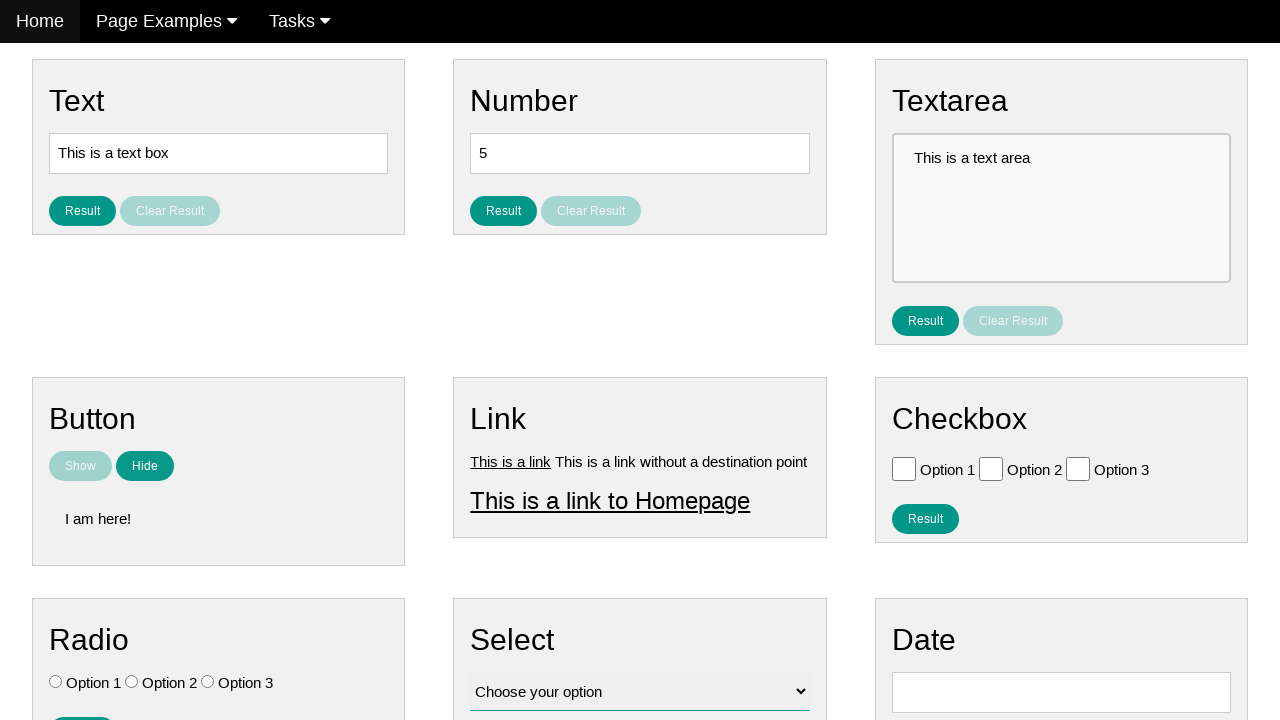

Verified hidden text content is 'I am here!'
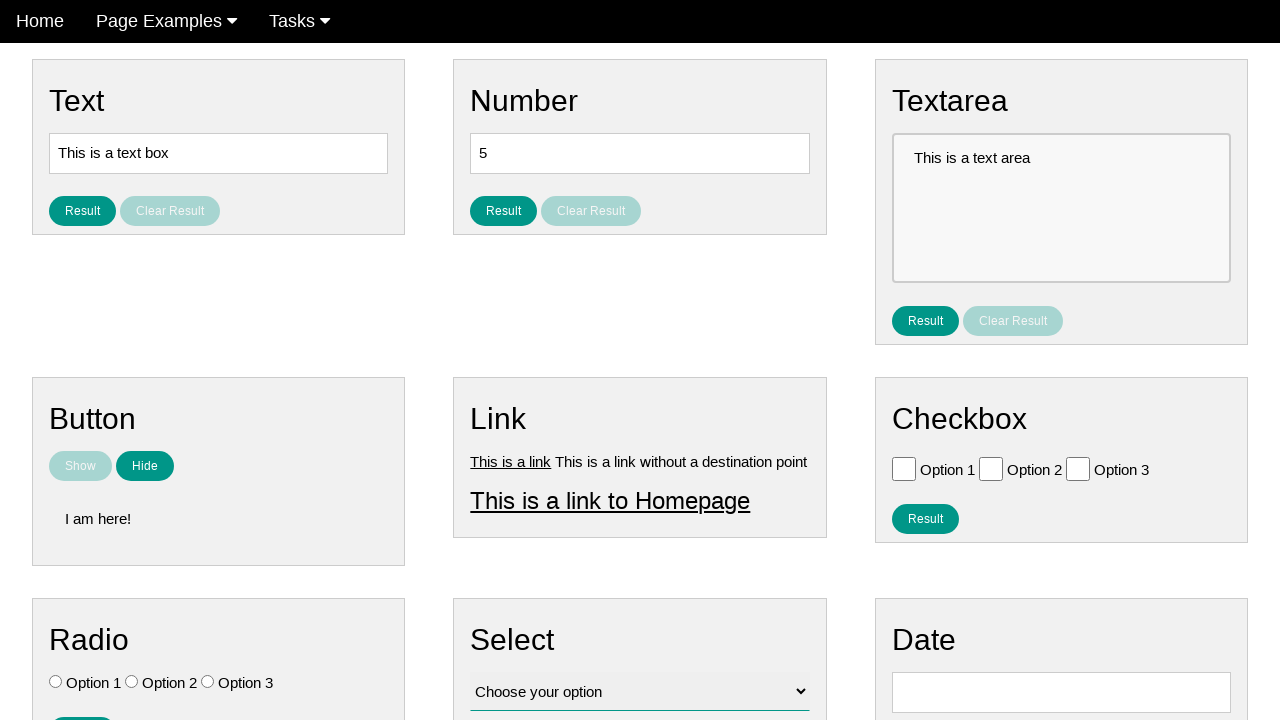

Clicked hide button to conceal text at (145, 466) on [name='hide_text']
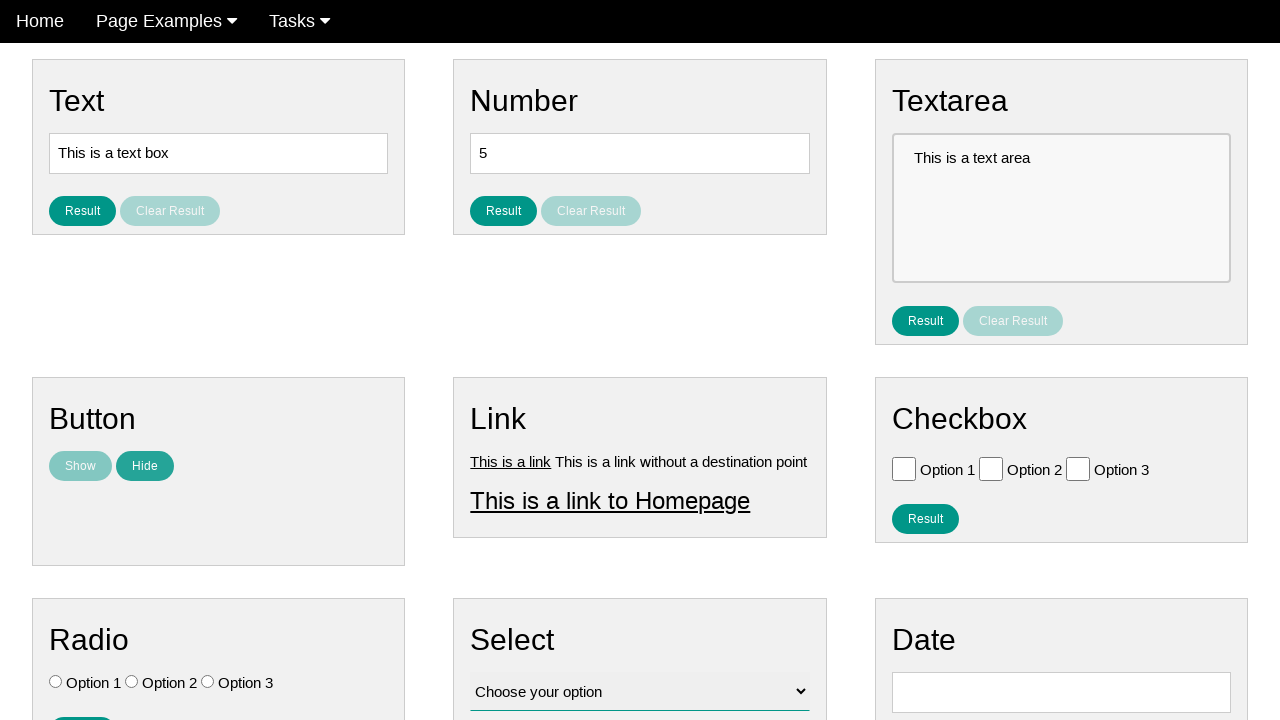

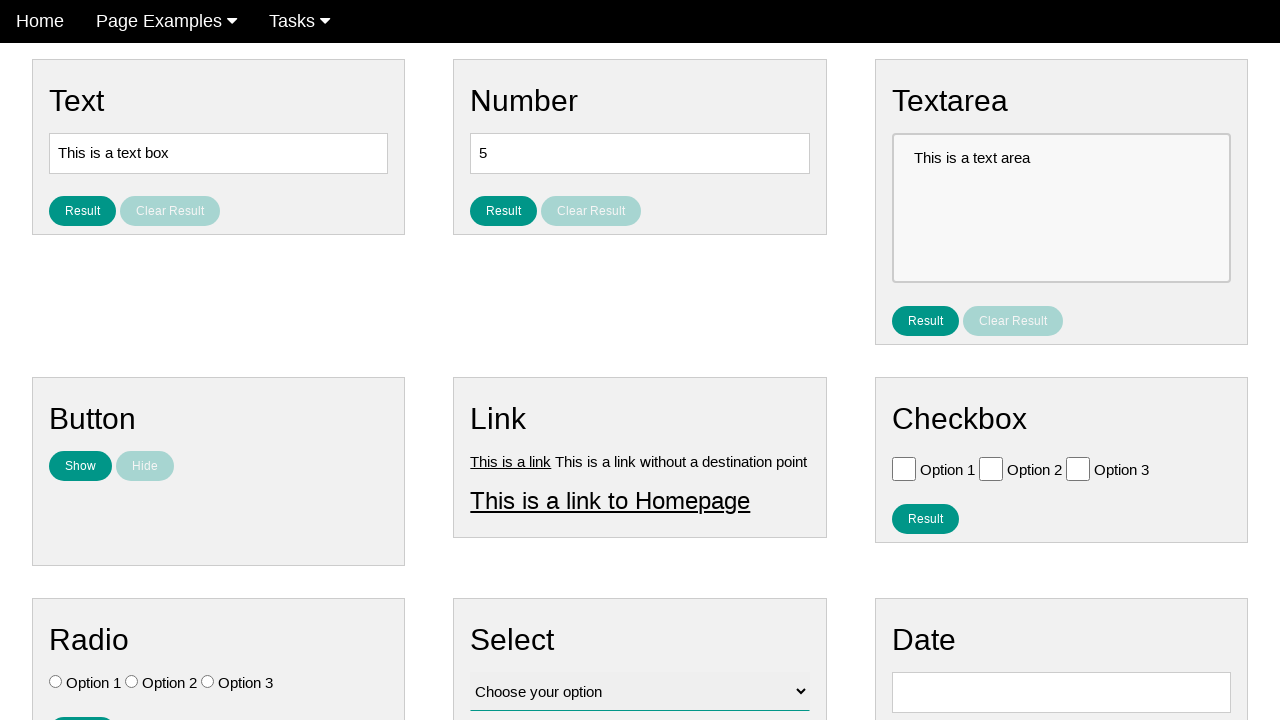